Tests adding a new customer in a banking application by filling in firstname, lastname, and postcode fields, submitting the form, and verifying the customer appears in the customers table.

Starting URL: https://www.globalsqa.com/angularJs-protractor/BankingProject/#/manager

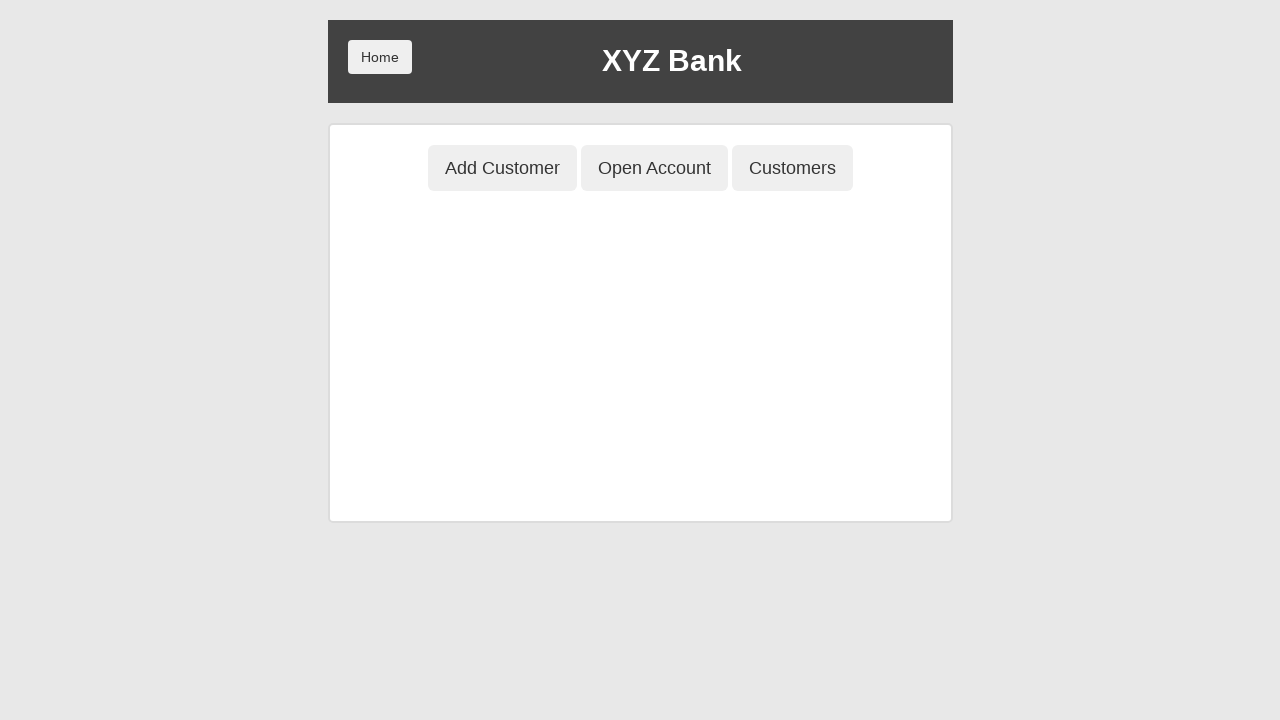

Clicked 'Add Customer' button at (502, 168) on button[ng-click='addCust()']
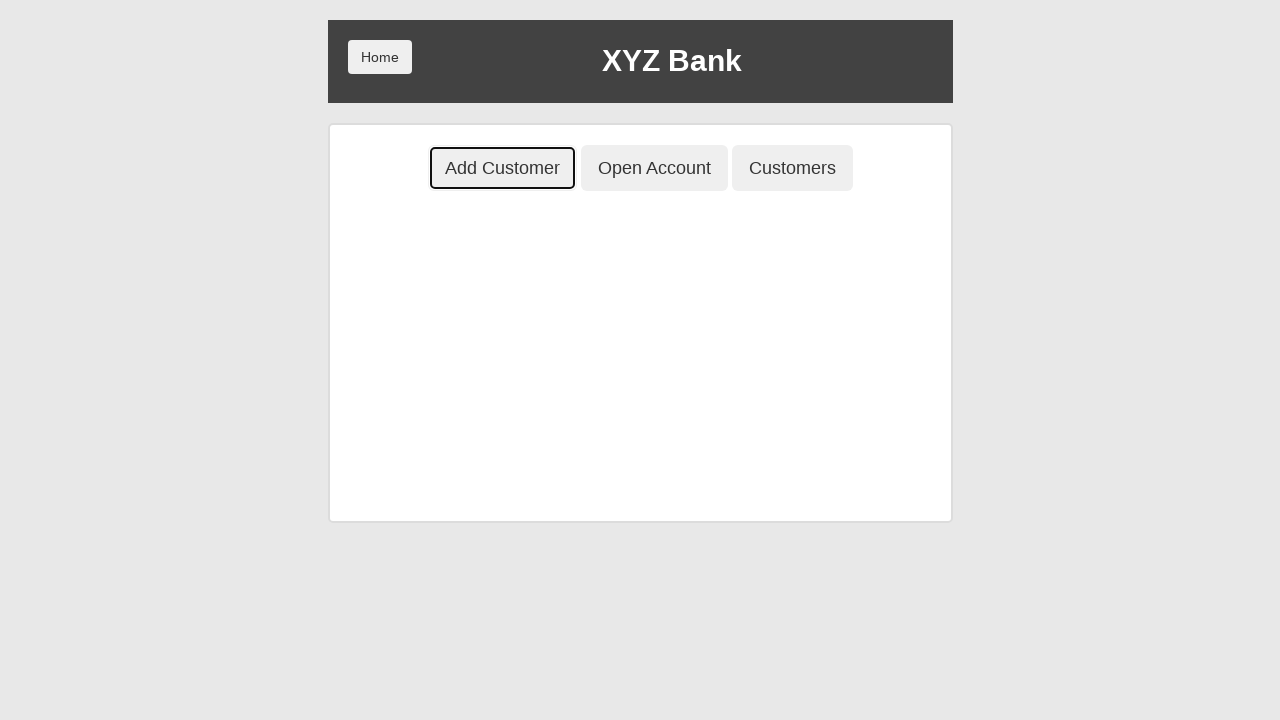

Filled firstname field with 'John323' on input[ng-model='fName']
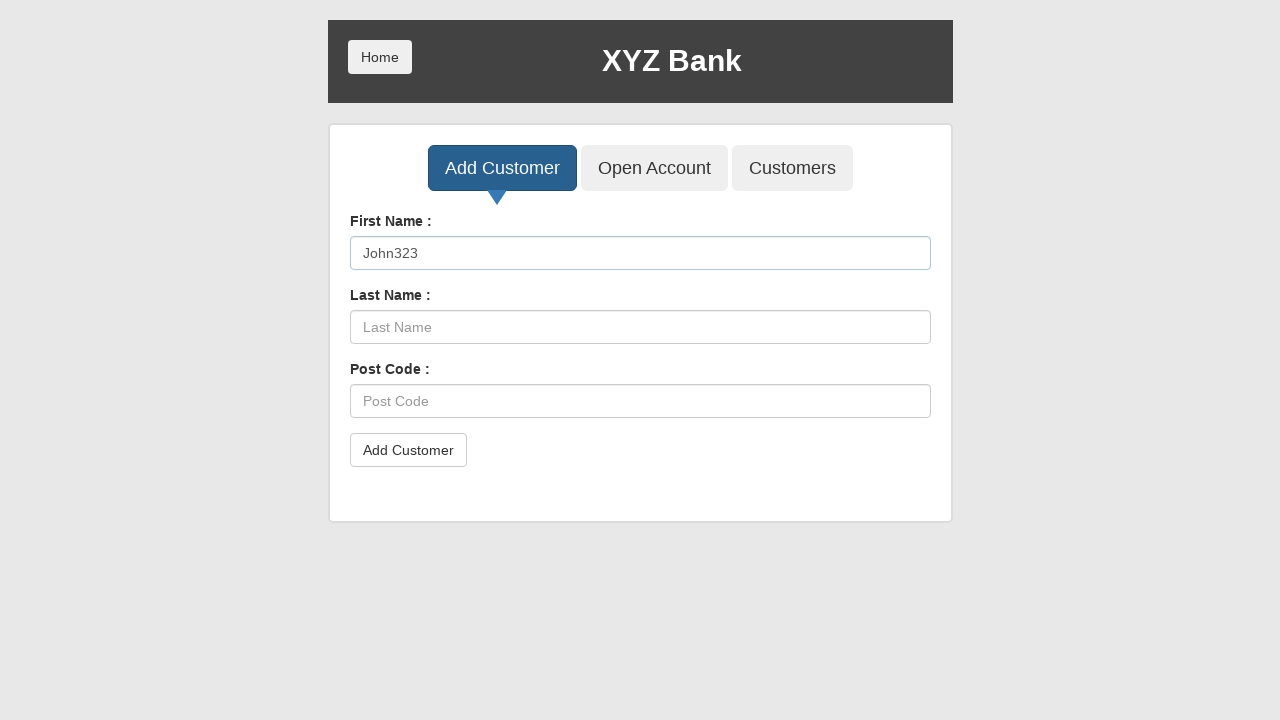

Filled lastname field with 'Smith243' on input[ng-model='lName']
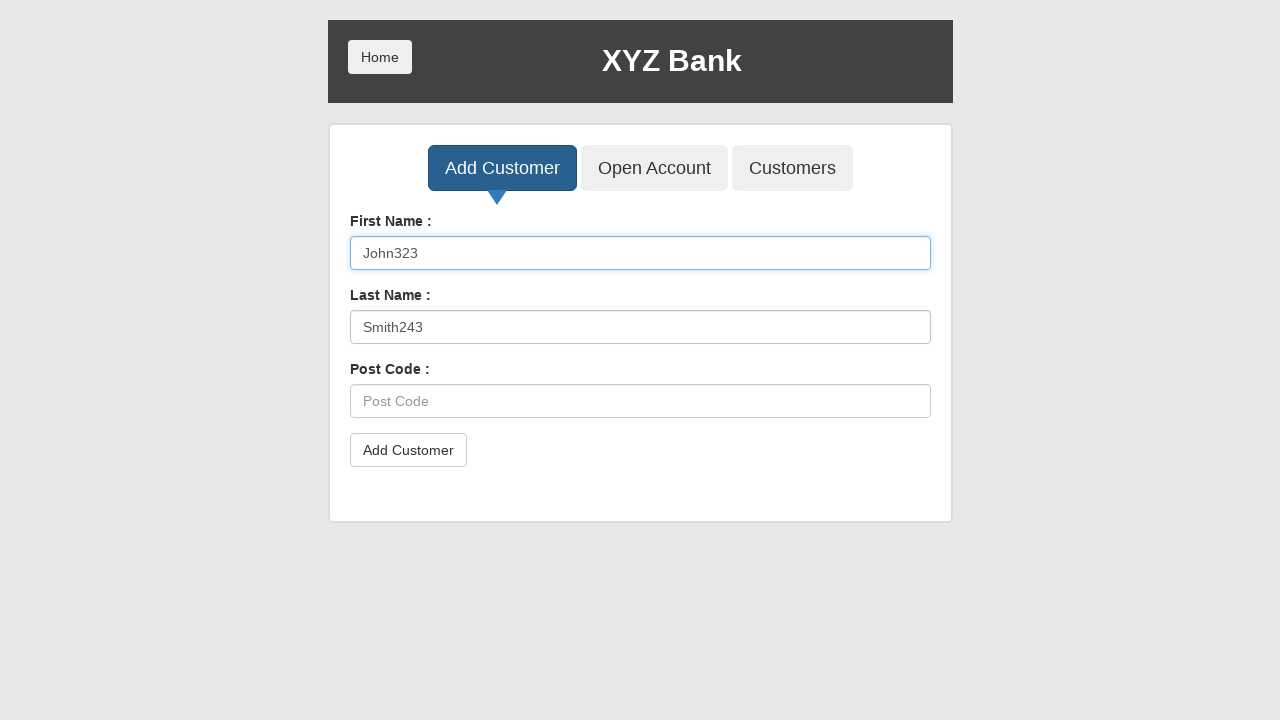

Filled postcode field with '70348' on input[ng-model='postCd']
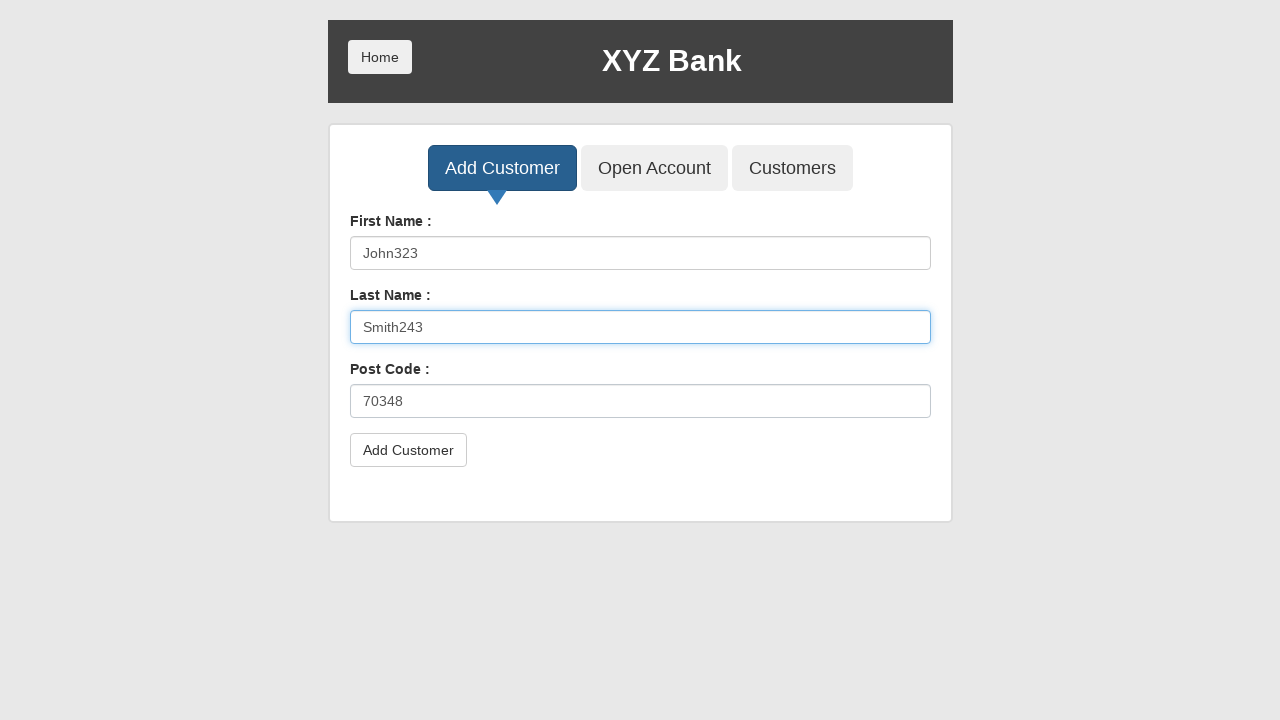

Clicked submit button to add customer at (408, 450) on button[type='submit']
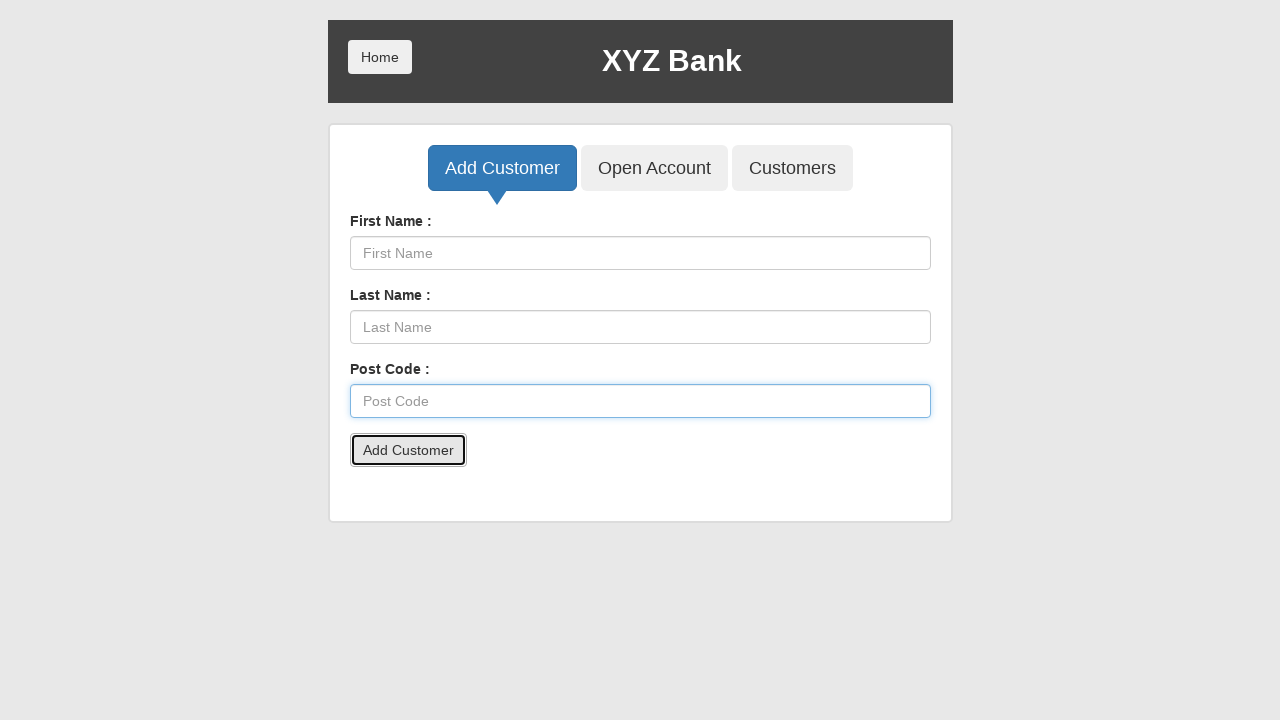

Dismissed browser alert confirmation
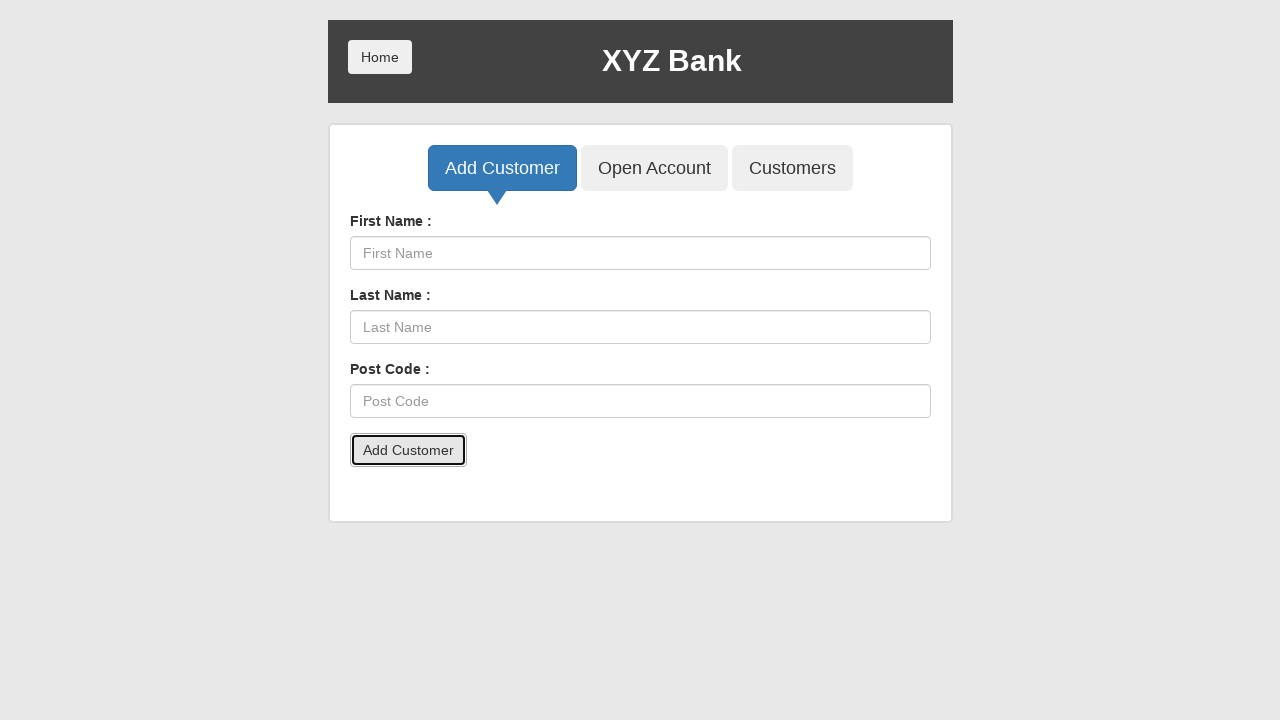

Waited 500ms for alert to fully dismiss
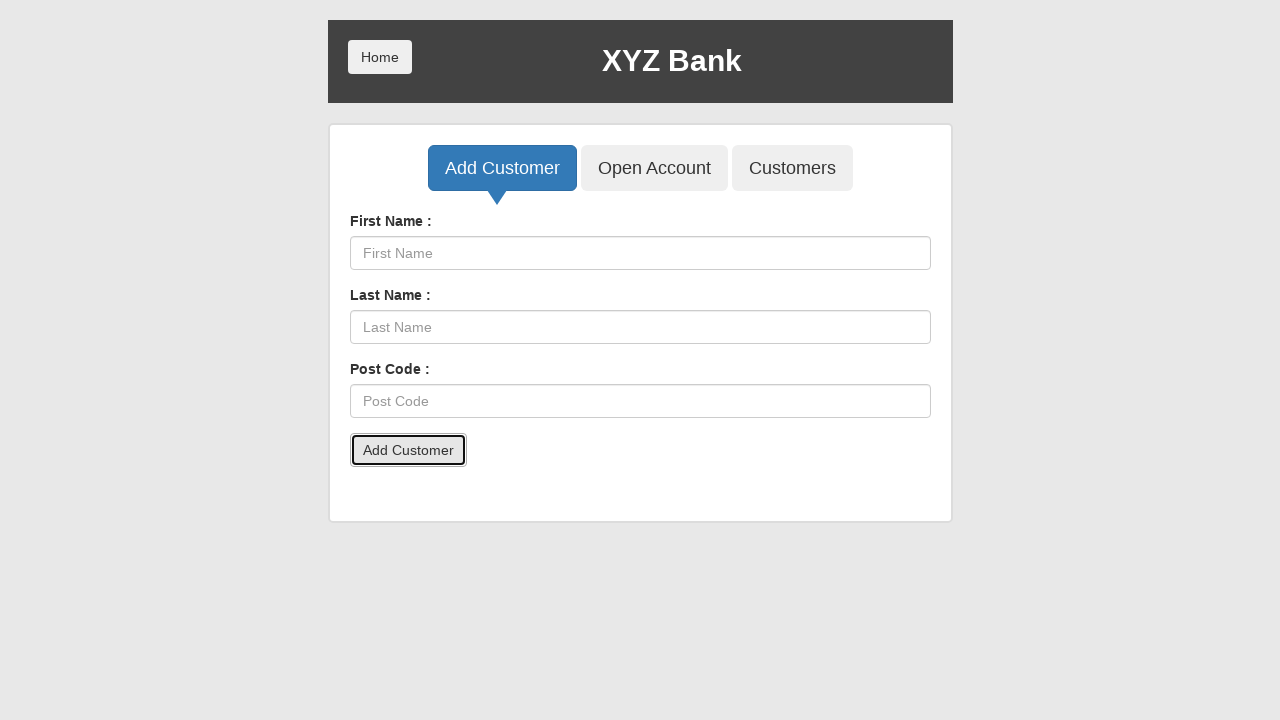

Clicked 'Customers' button to view customers table at (792, 168) on button[ng-click='showCust()']
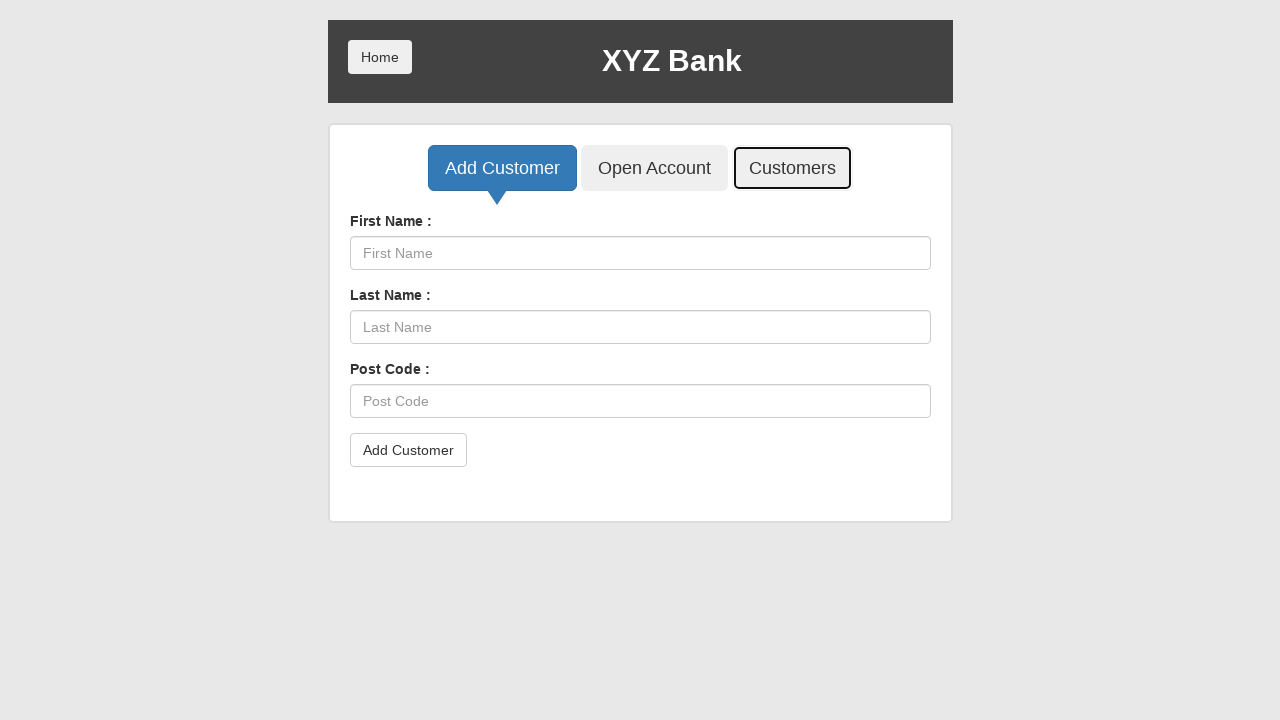

Customers table loaded successfully
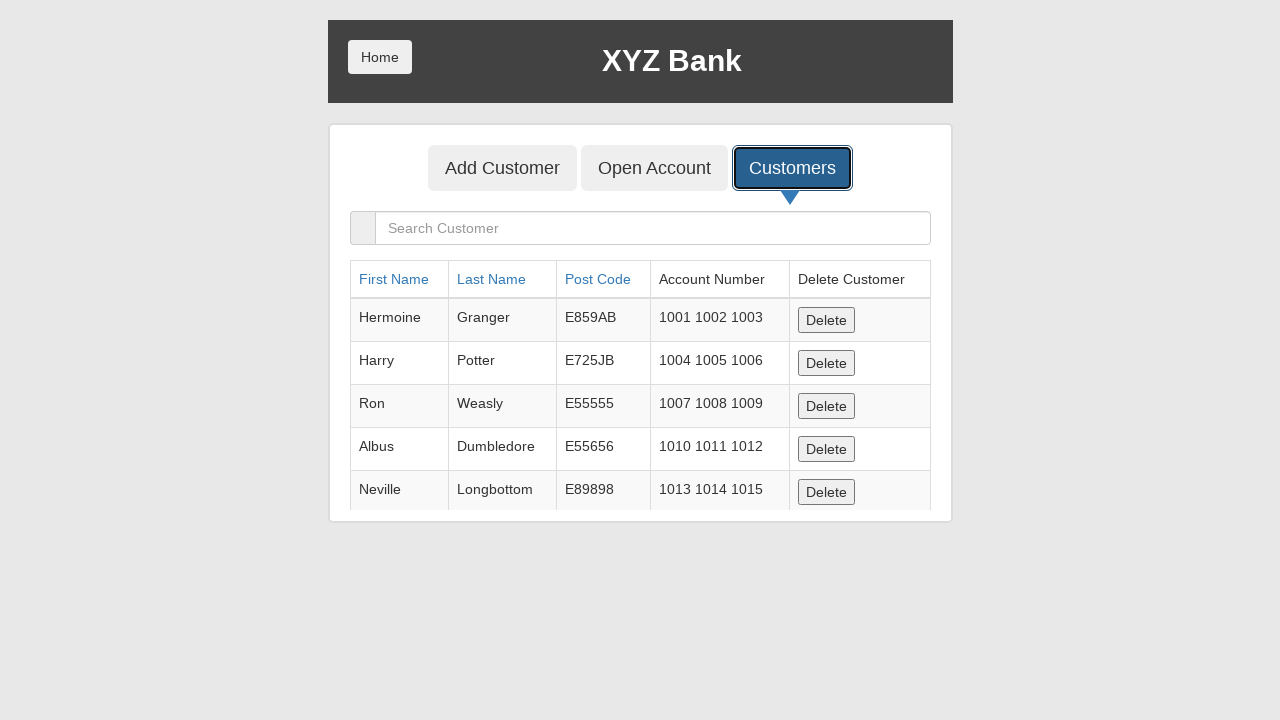

Verified customer 'John323' appears in the customers table
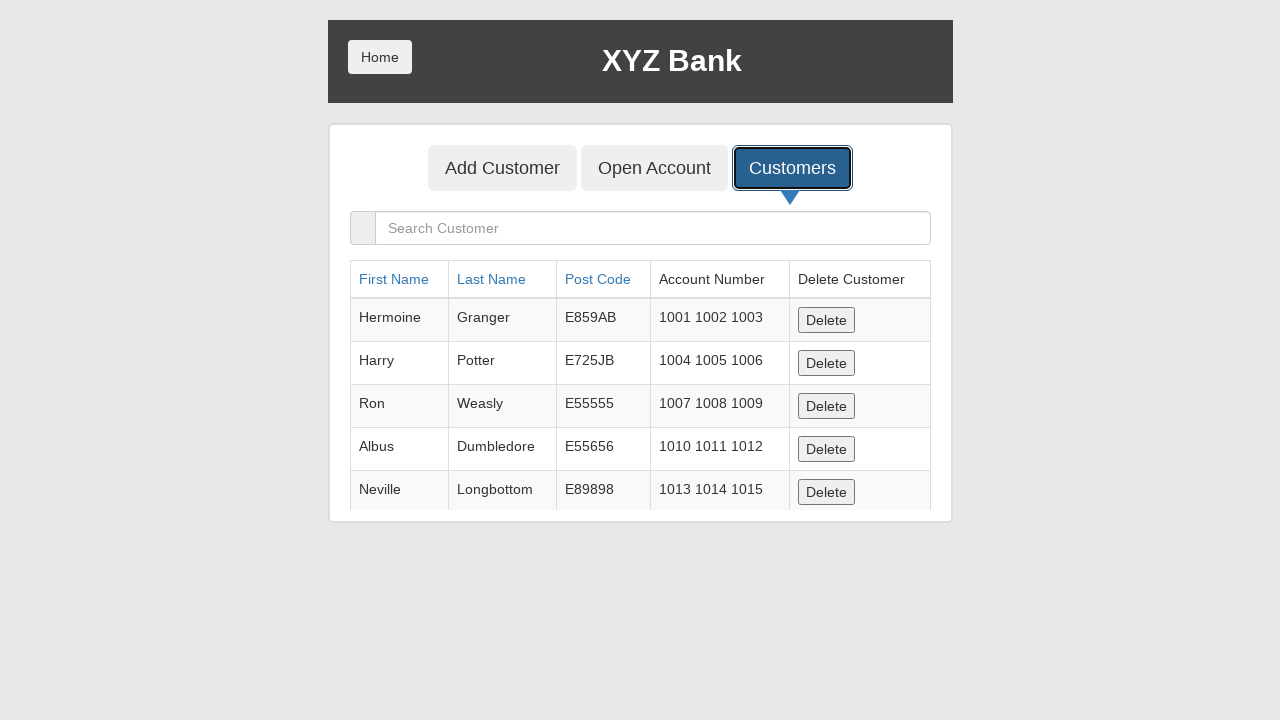

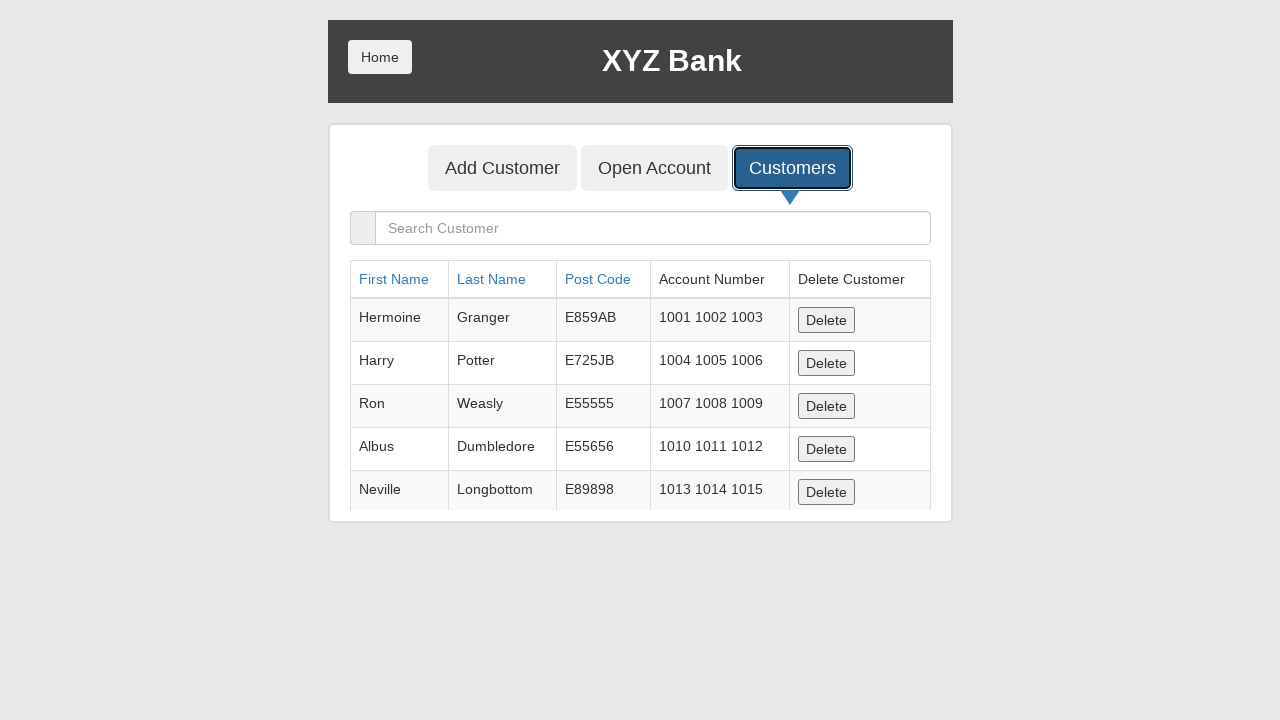